Tests keyboard input by pressing the TAB key without targeting a specific element and verifying the page displays the correct key press result.

Starting URL: http://the-internet.herokuapp.com/key_presses

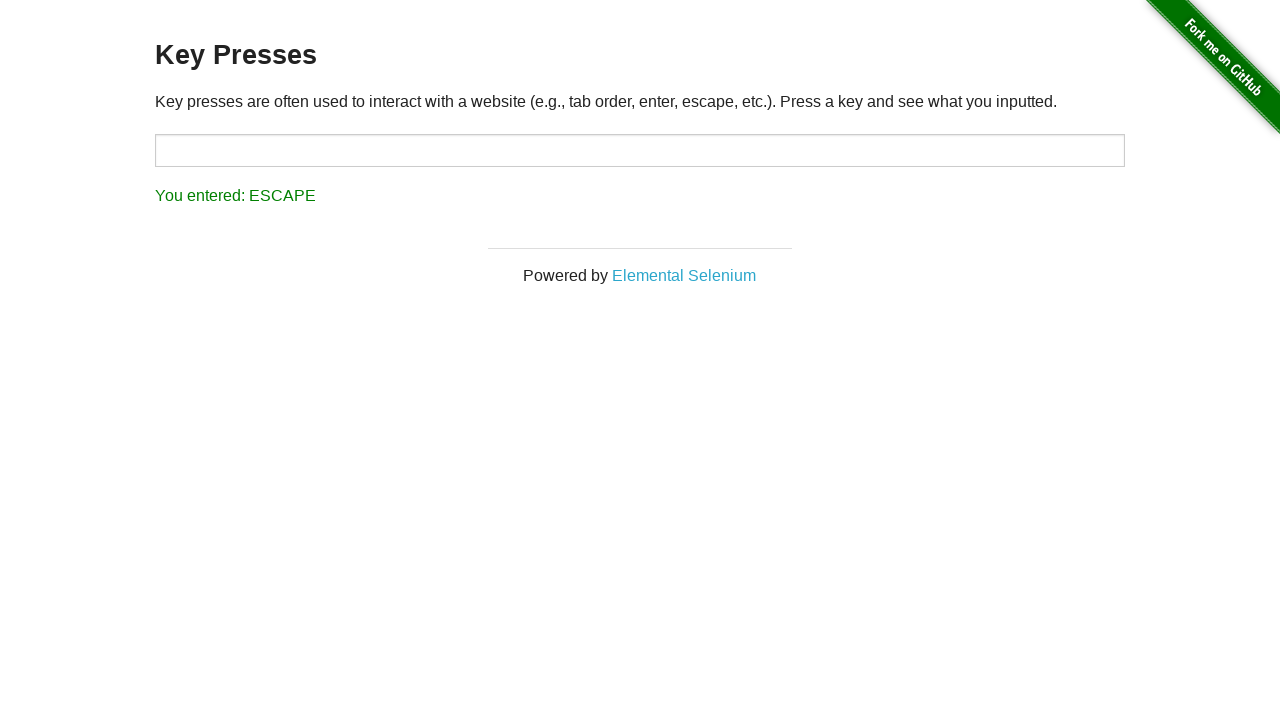

Pressed TAB key on the page
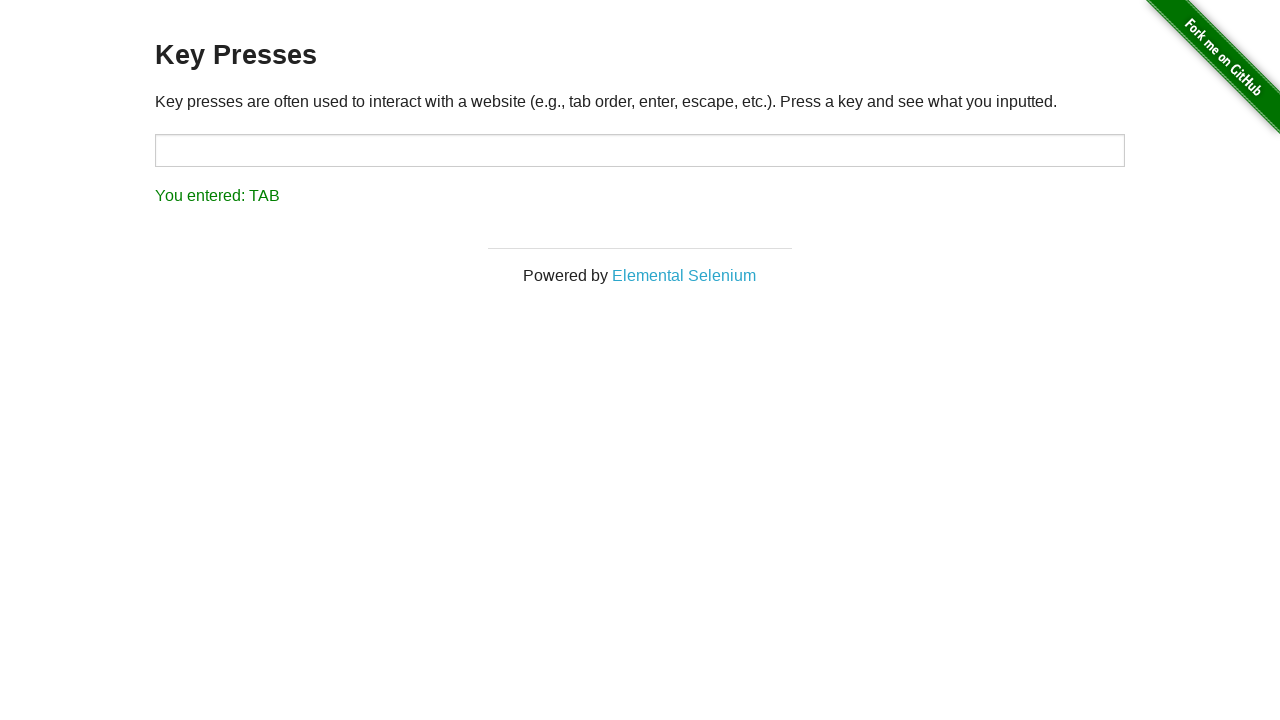

Waited for result element to appear
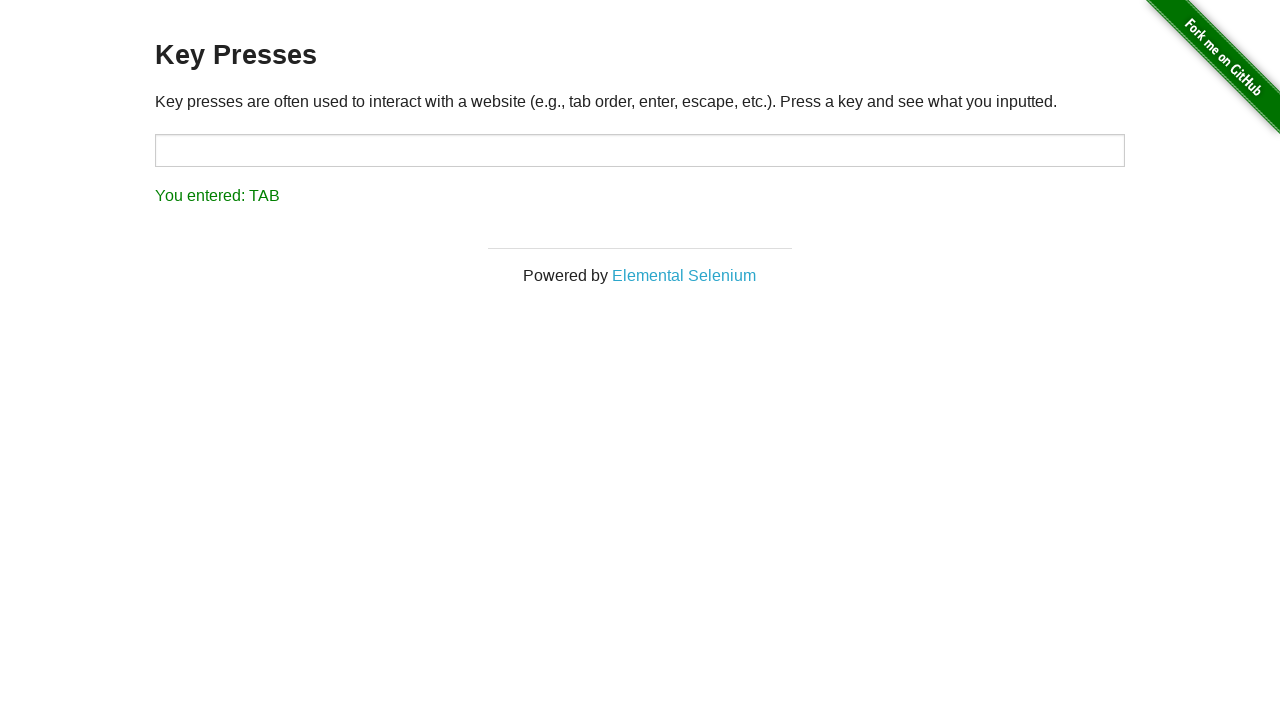

Retrieved result text content
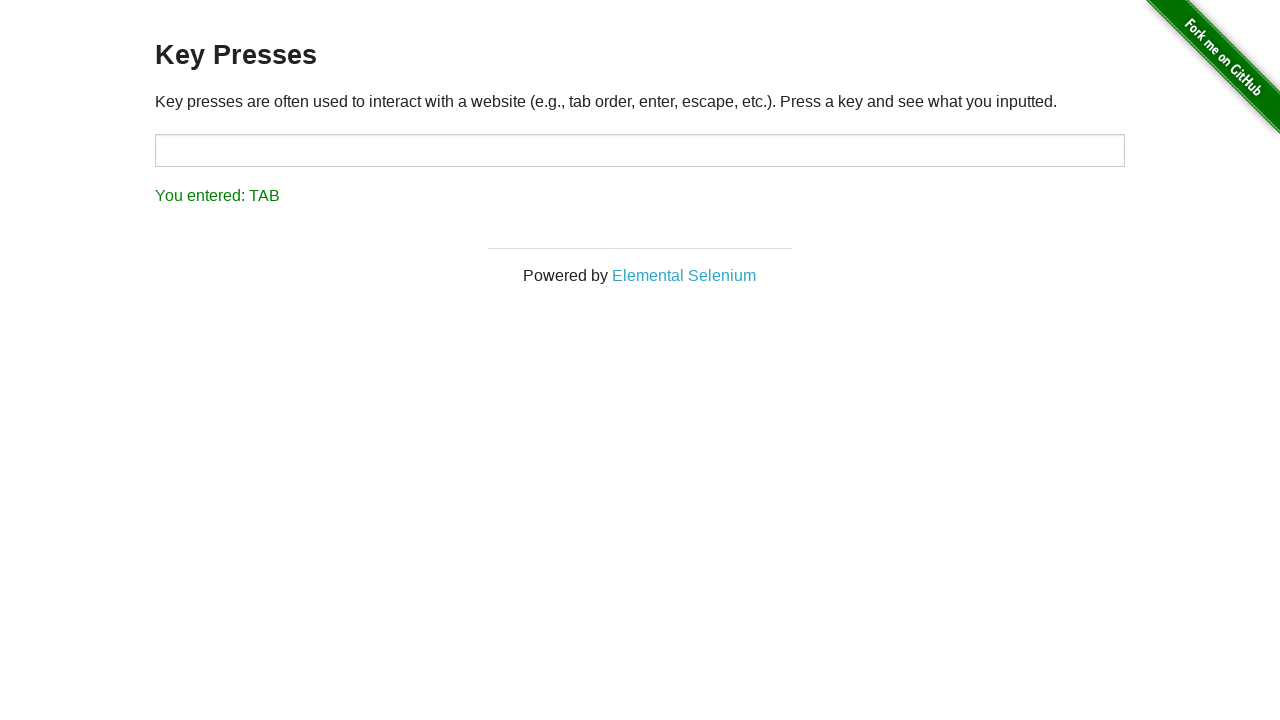

Verified result text shows 'You entered: TAB'
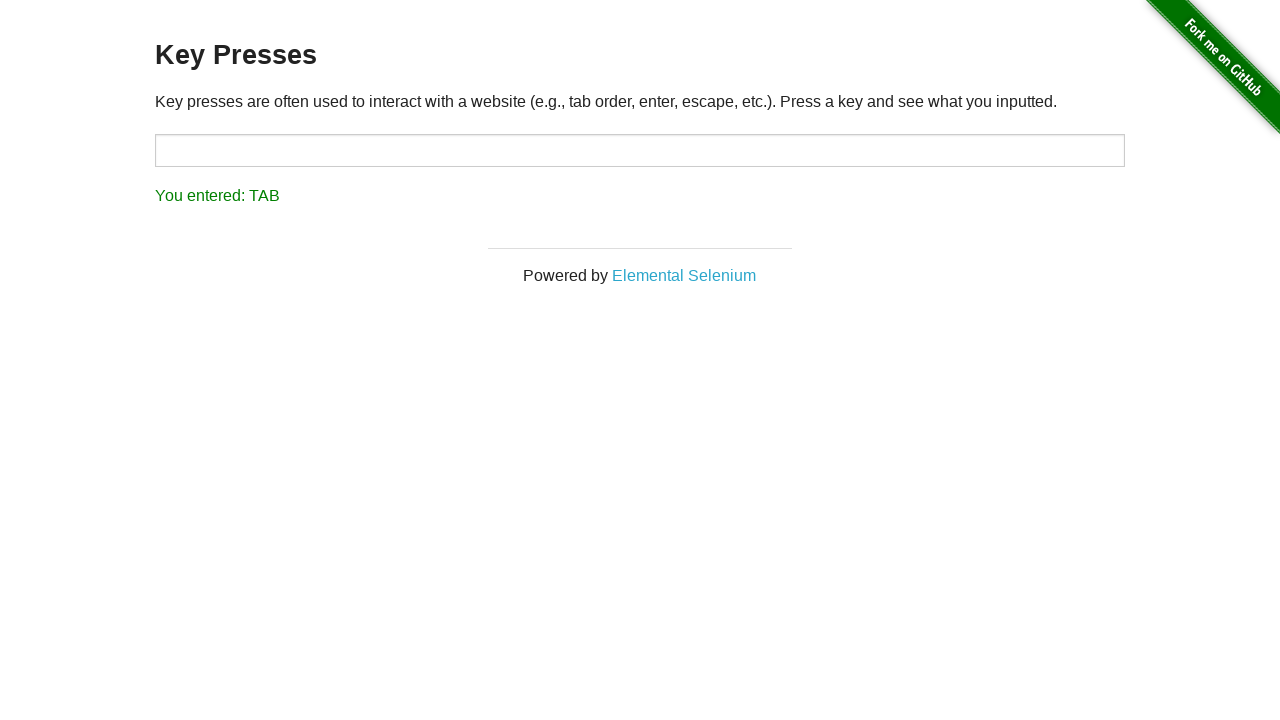

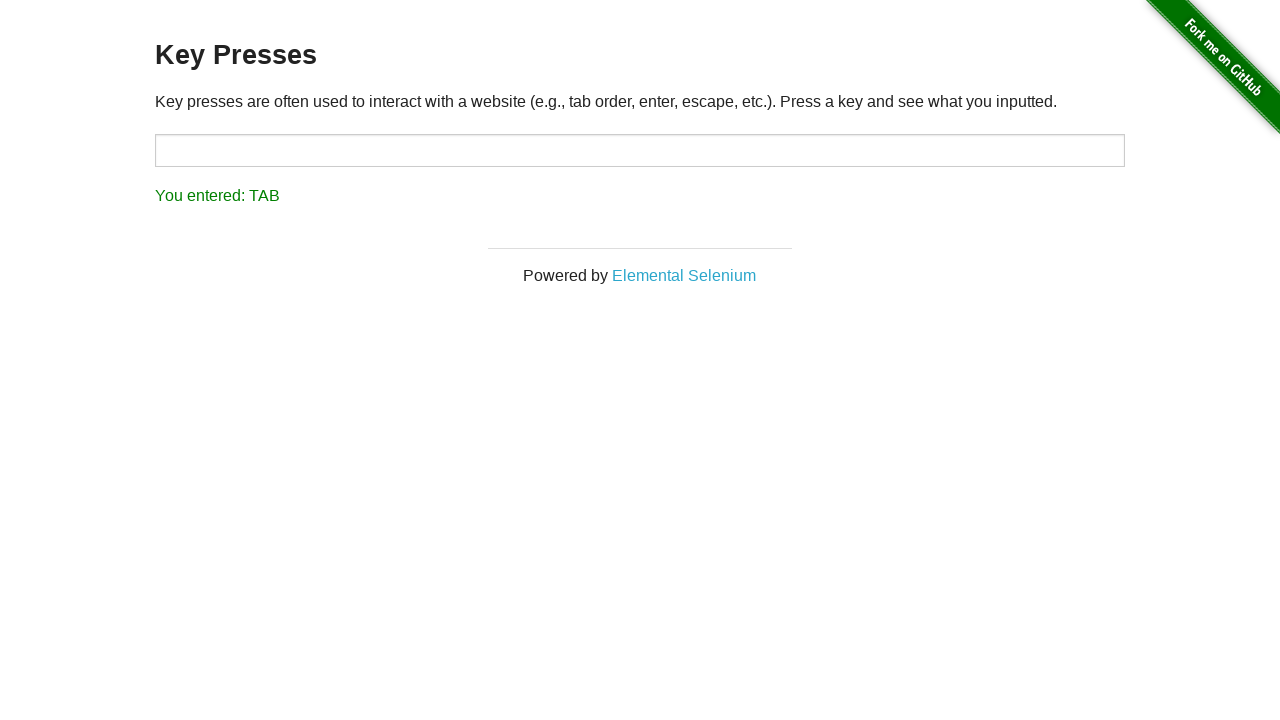